Tests drag and drop functionality on jQuery UI demo page by dragging an element and dropping it onto a target droppable area within an iframe

Starting URL: https://jqueryui.com/droppable/

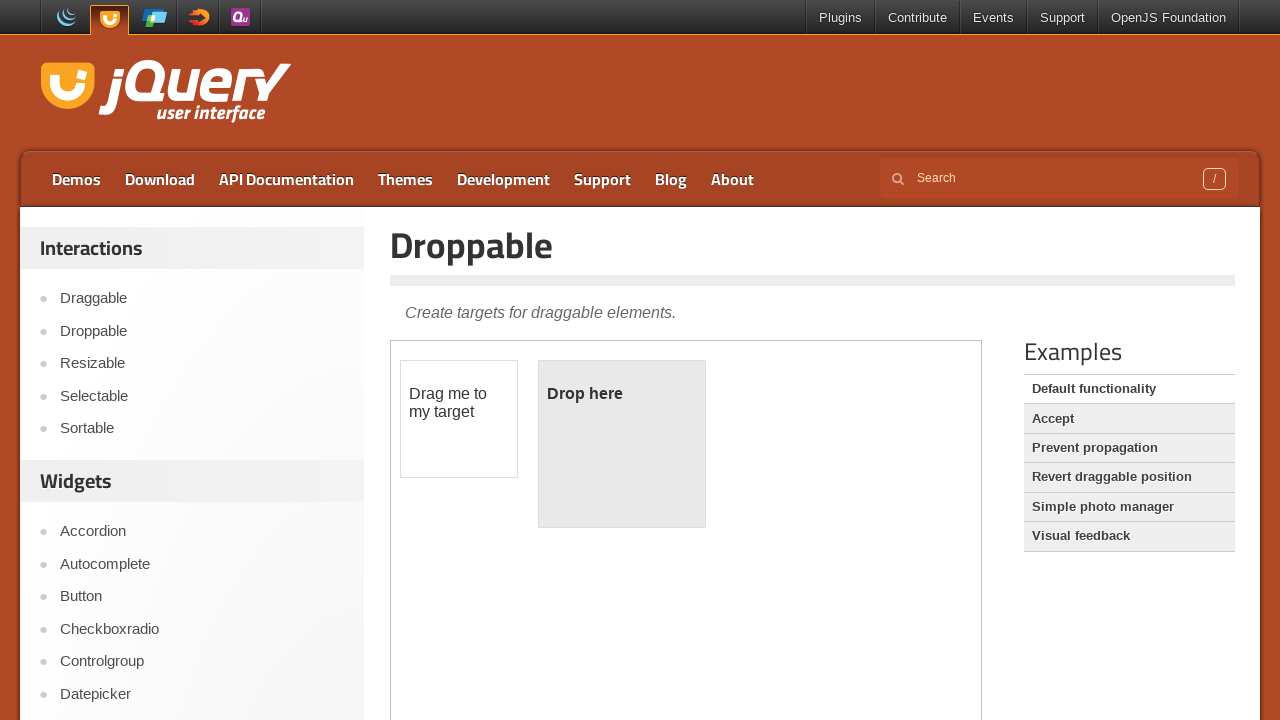

Located iframe containing drag and drop demo
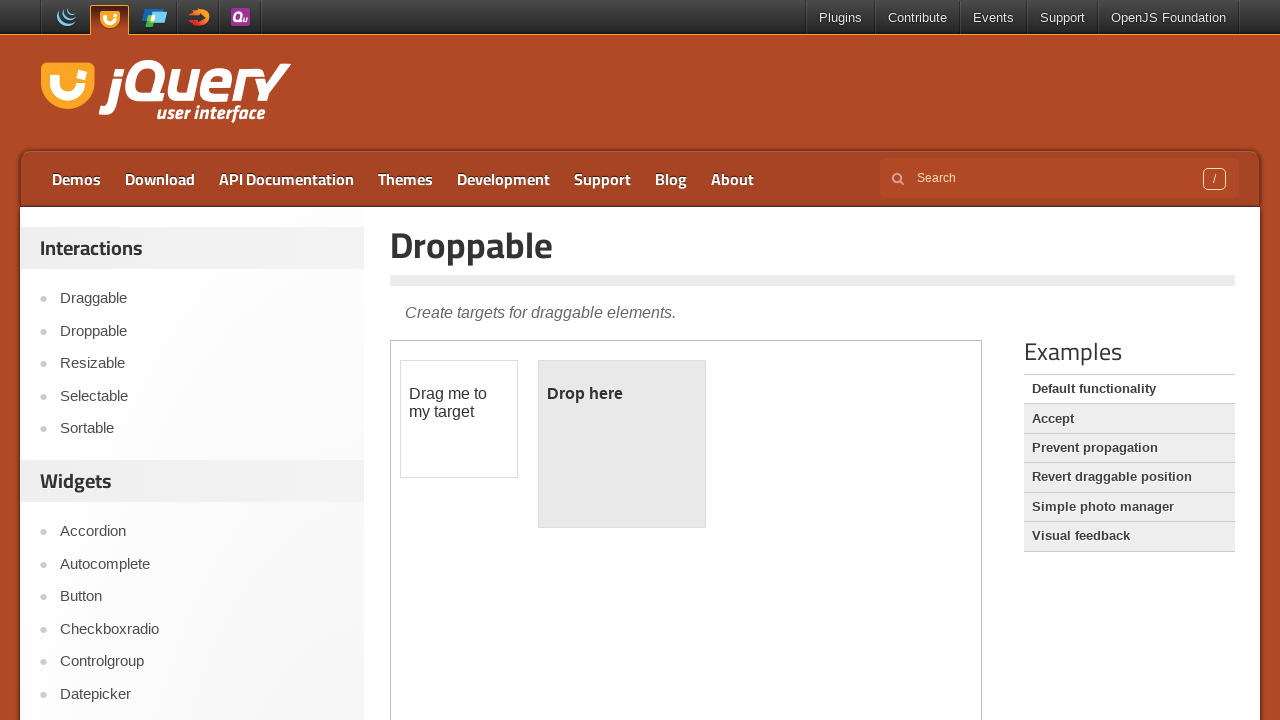

Waited for draggable element to be visible
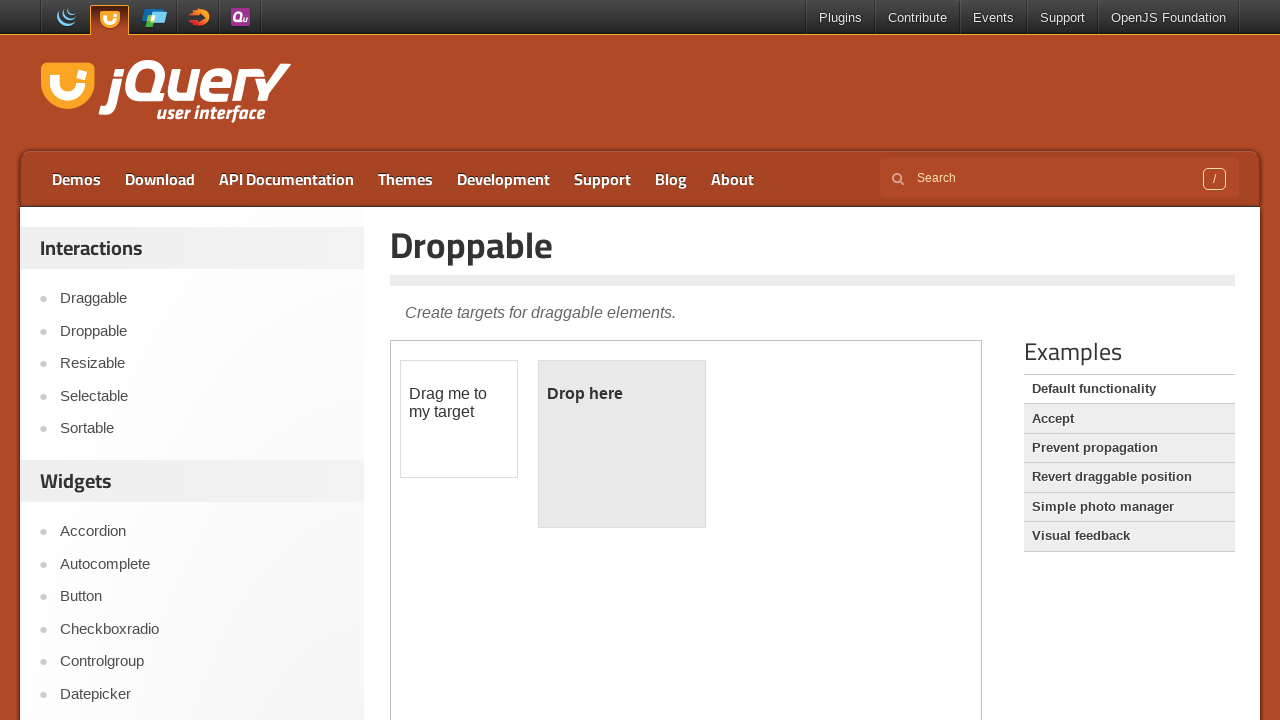

Located draggable element
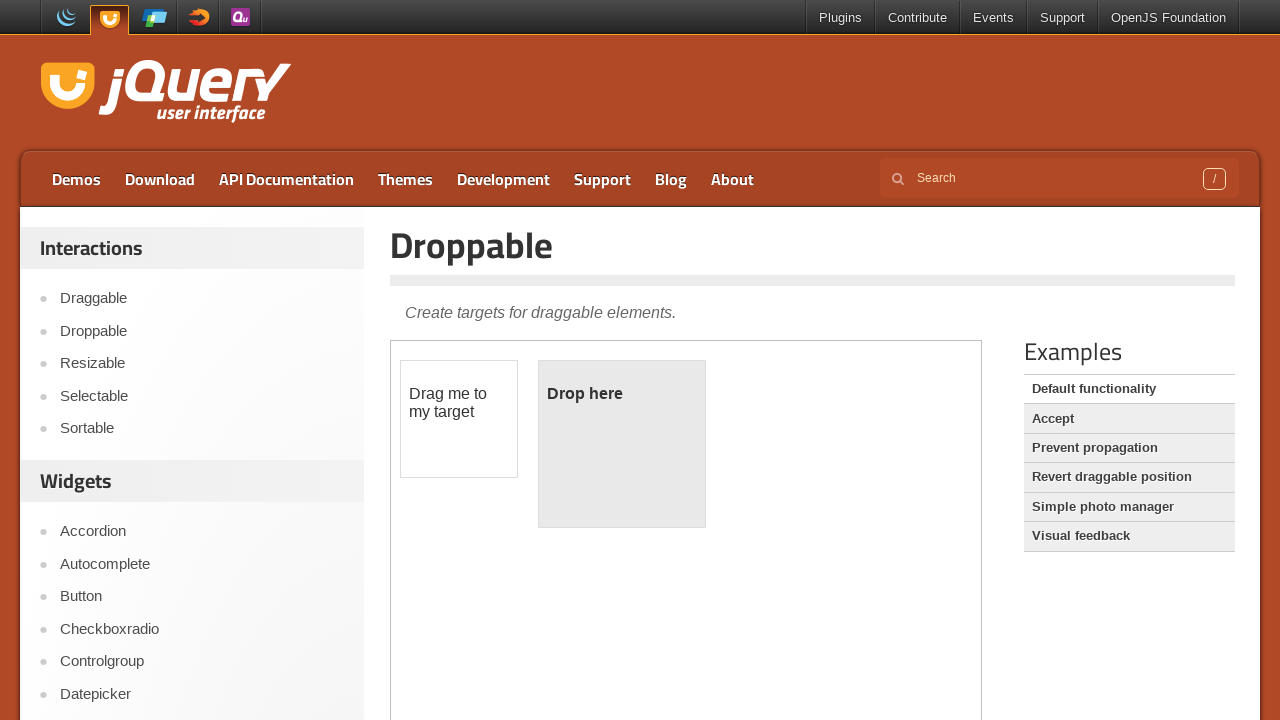

Located droppable target area
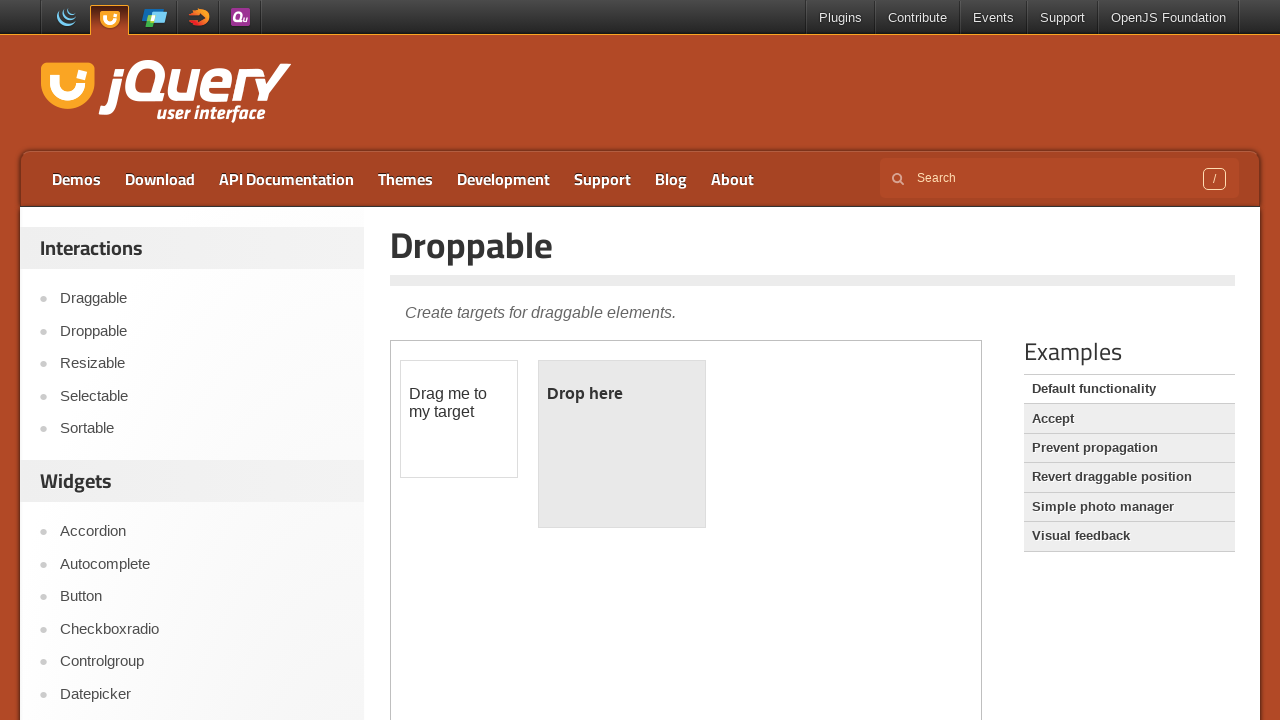

Dragged draggable element onto droppable target area at (622, 444)
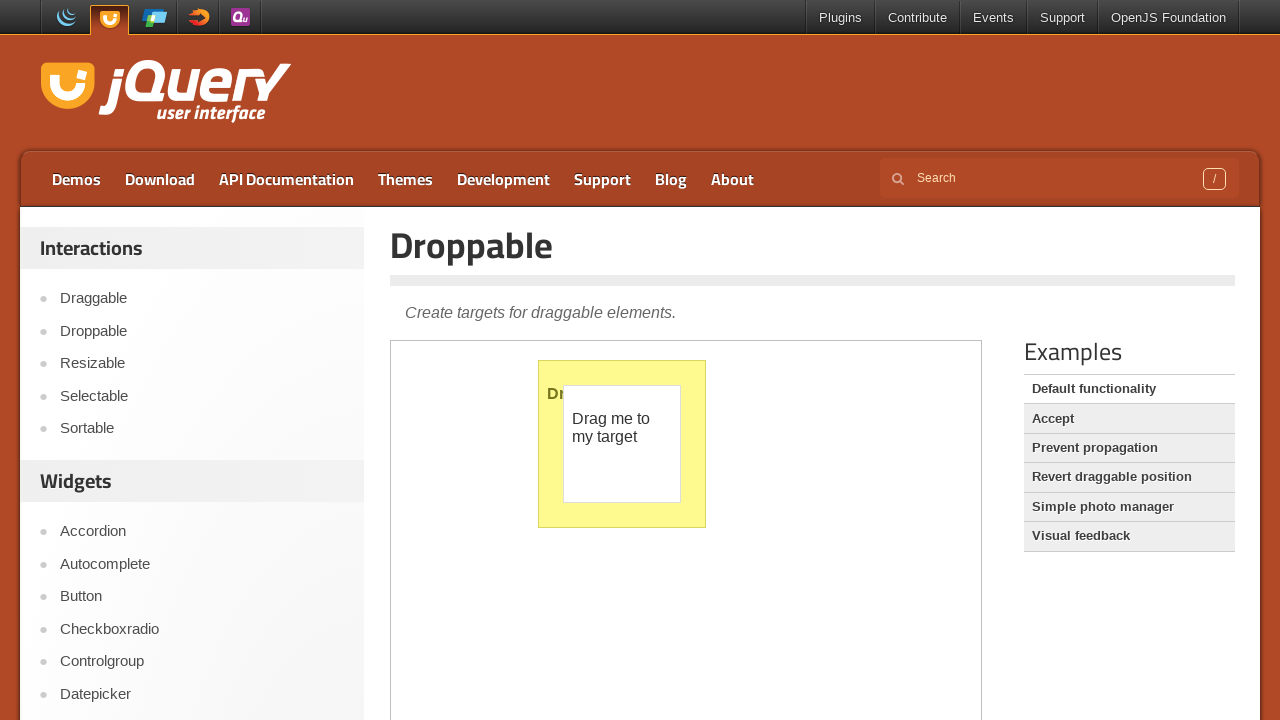

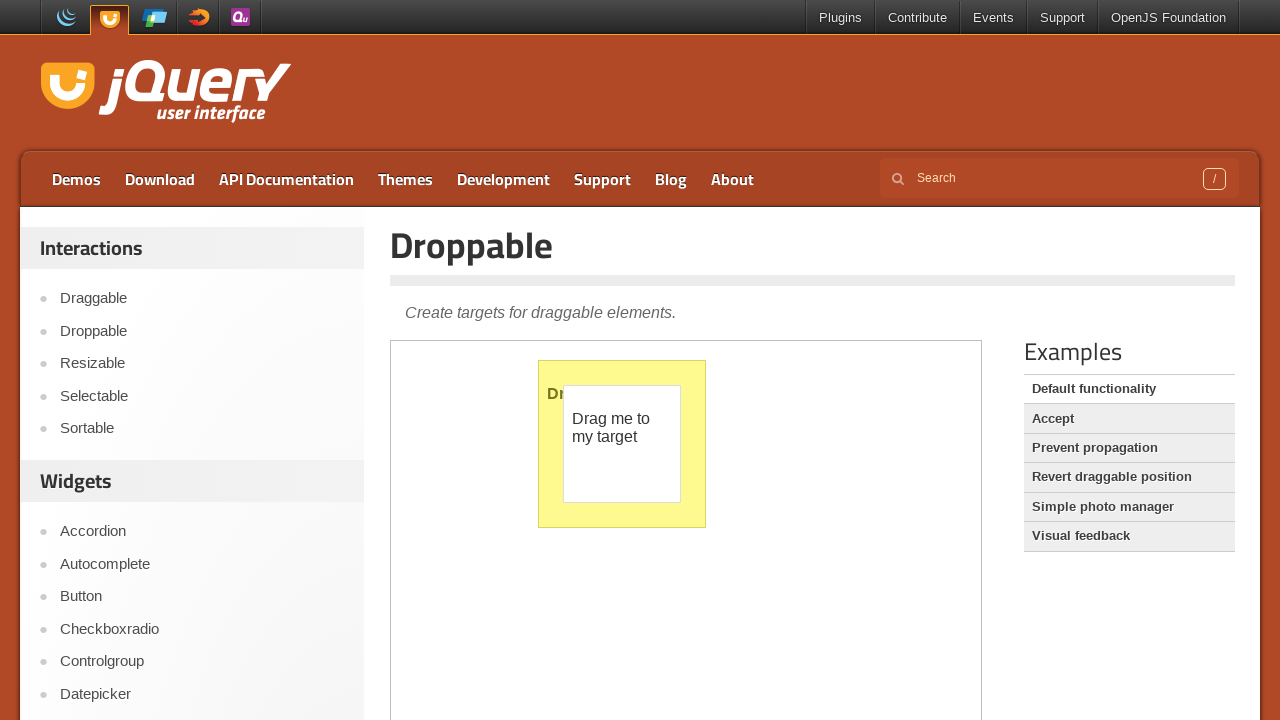